Navigates to a test automation practice blog and locates the datepicker input element on the page.

Starting URL: https://testautomationpractice.blogspot.com/

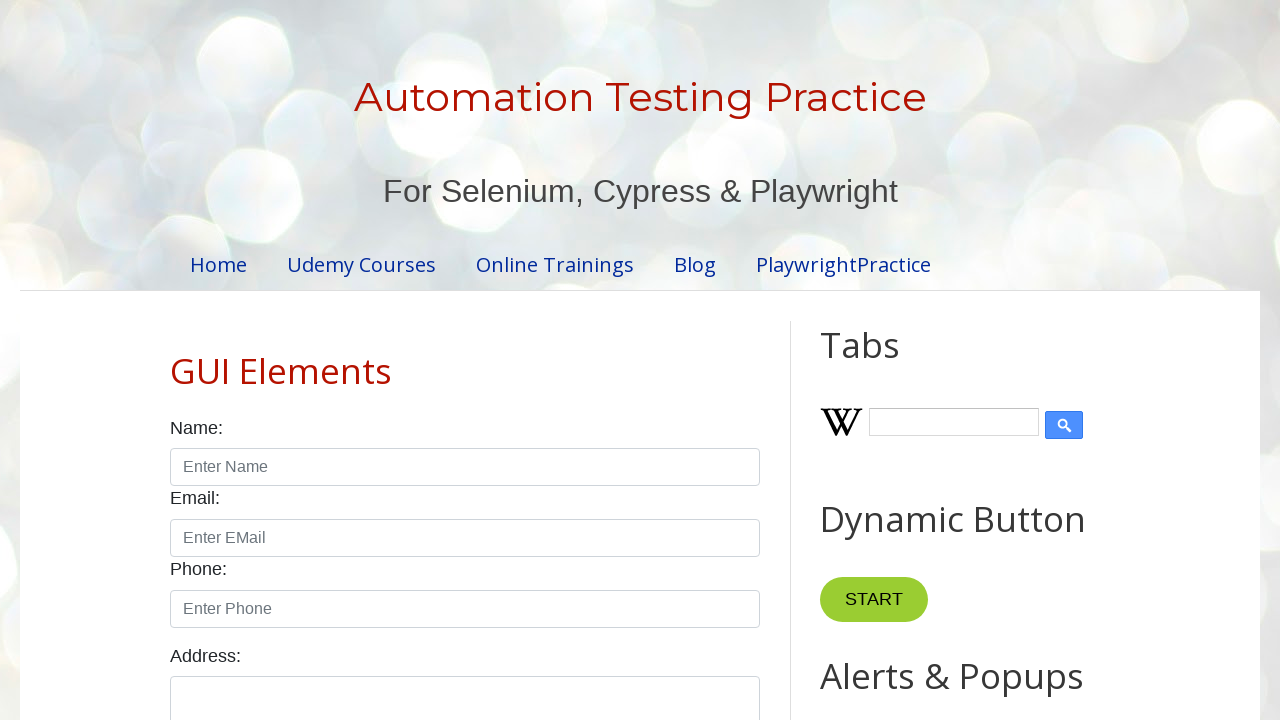

Navigated to test automation practice blog
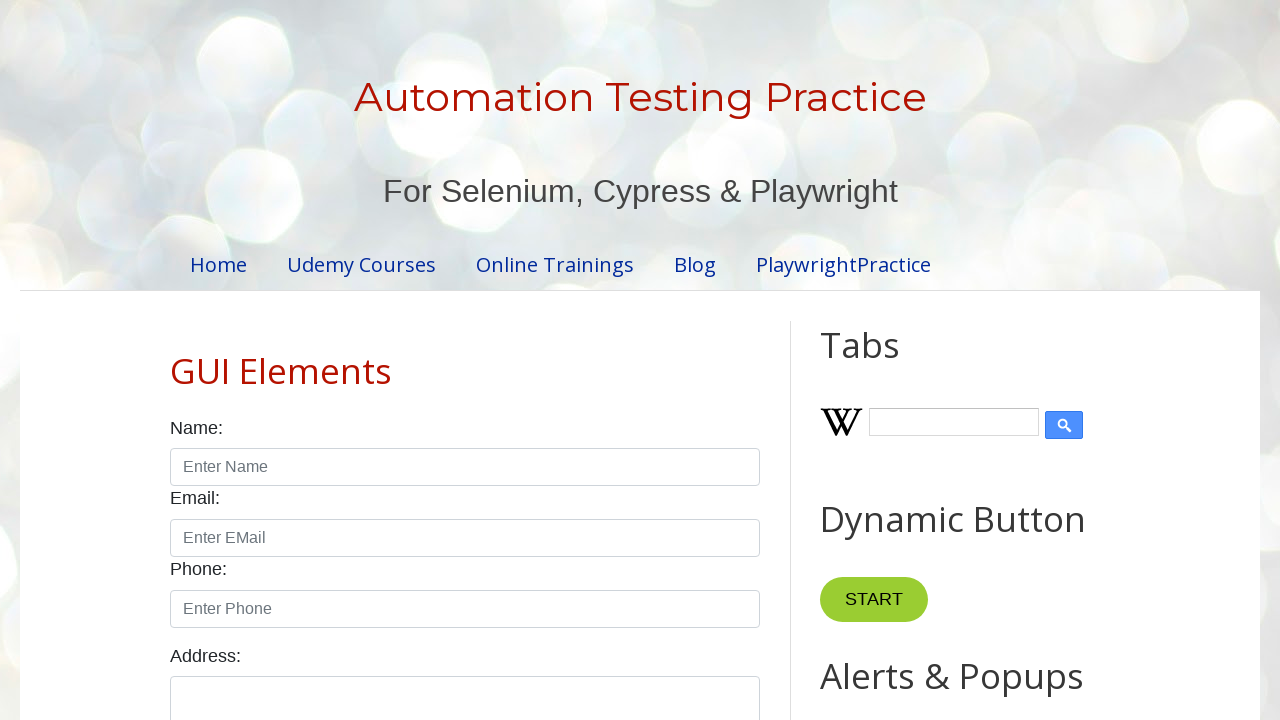

Datepicker input element loaded on the page
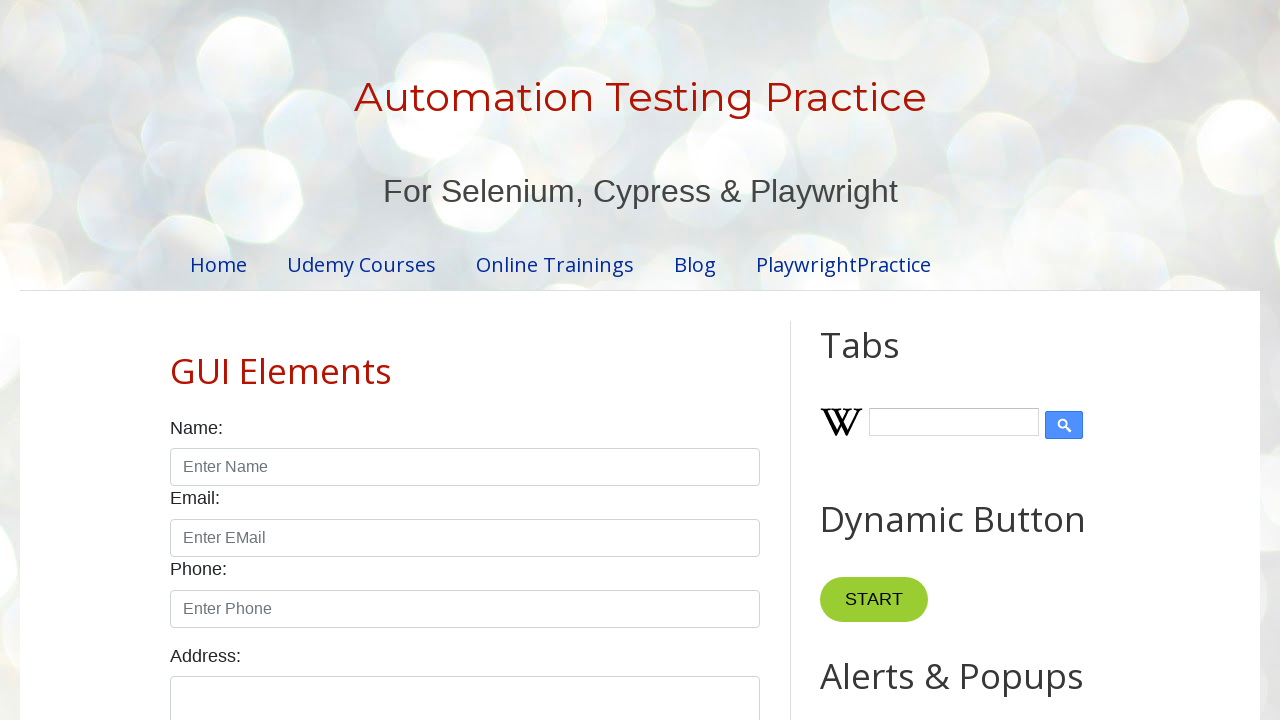

Located datepicker input element
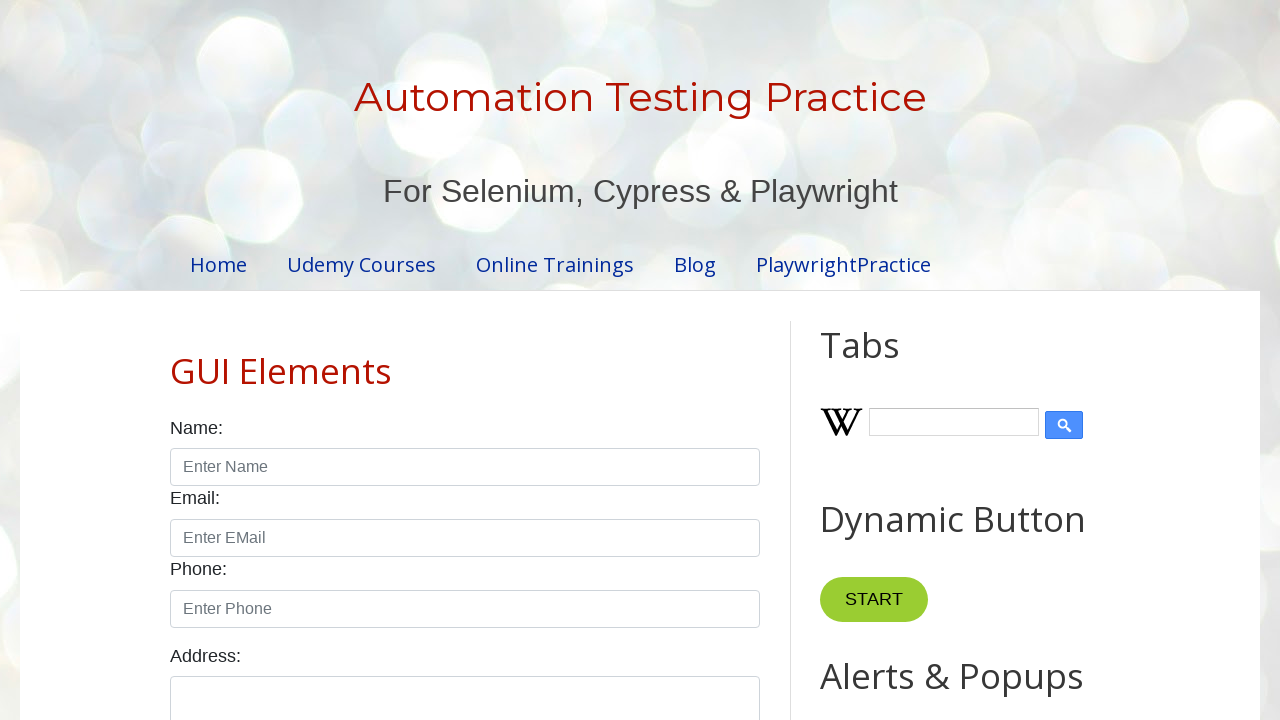

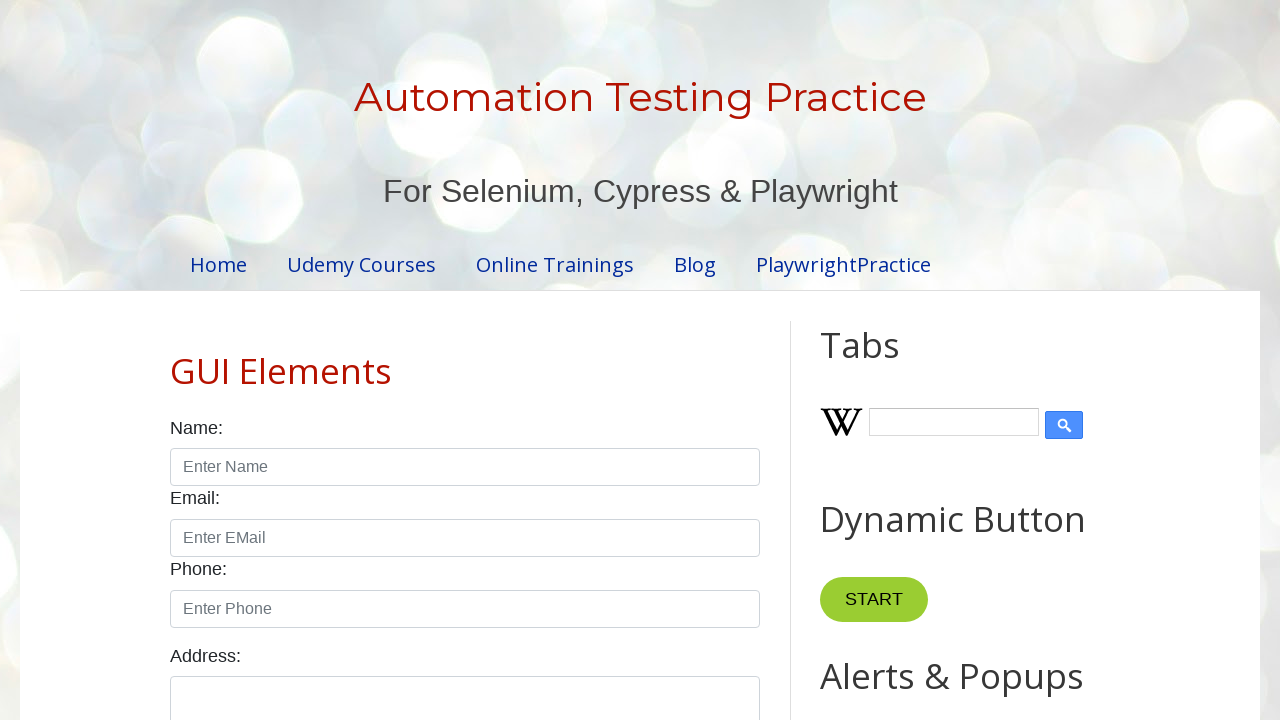